Tests file upload functionality by uploading a file and verifying the upload was successful

Starting URL: https://the-internet.herokuapp.com/upload

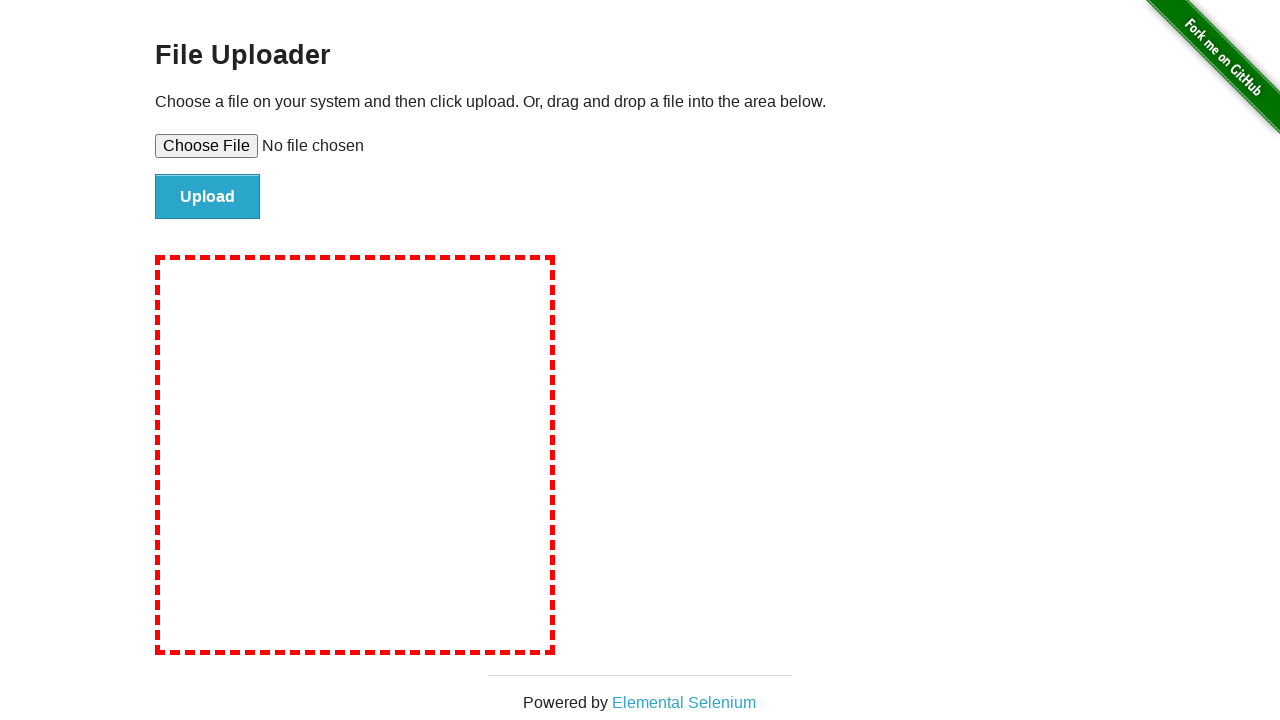

Set file input to upload temporary HTML file
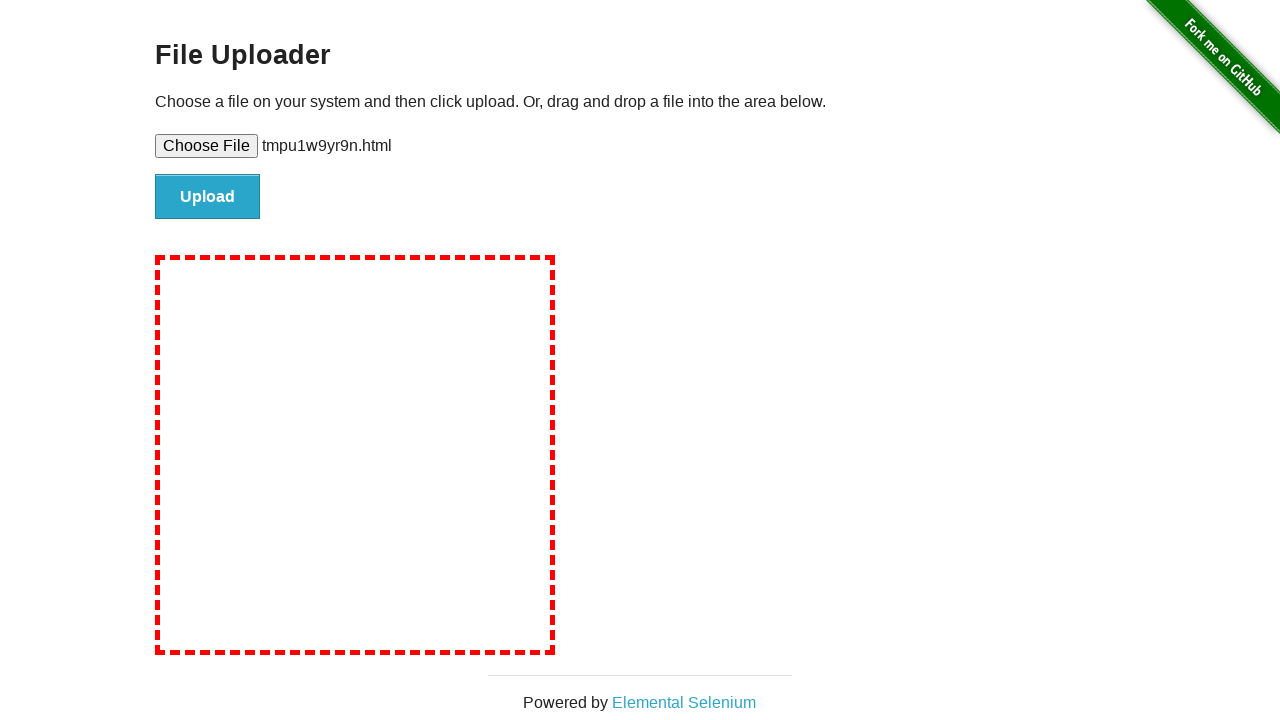

Clicked submit button to upload file at (208, 197) on #file-submit
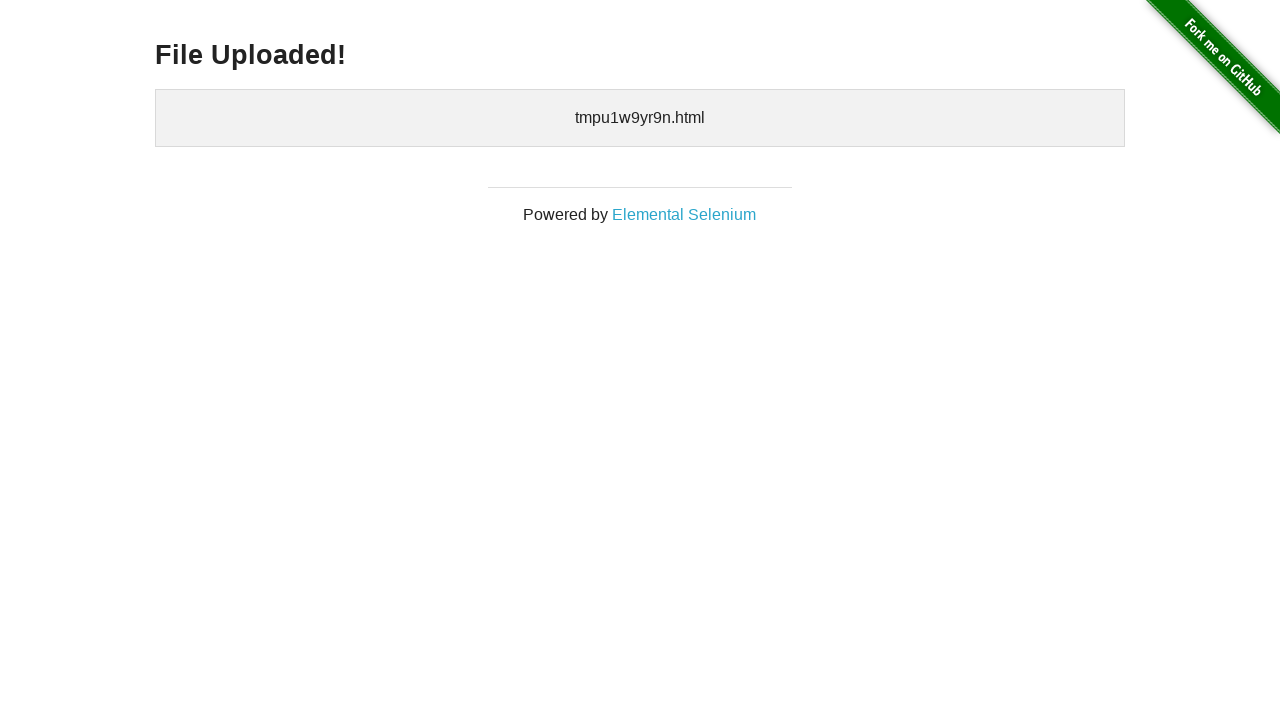

Waited for uploaded files section to appear
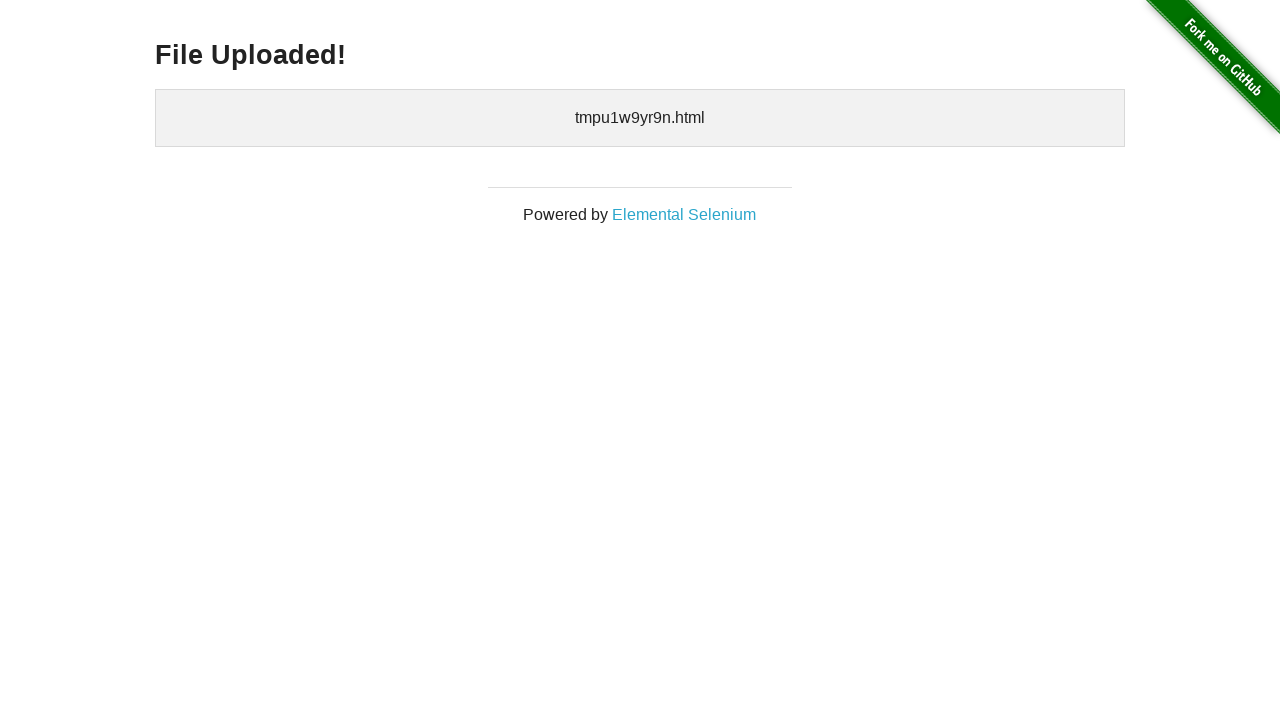

Verified upload success - example section appeared
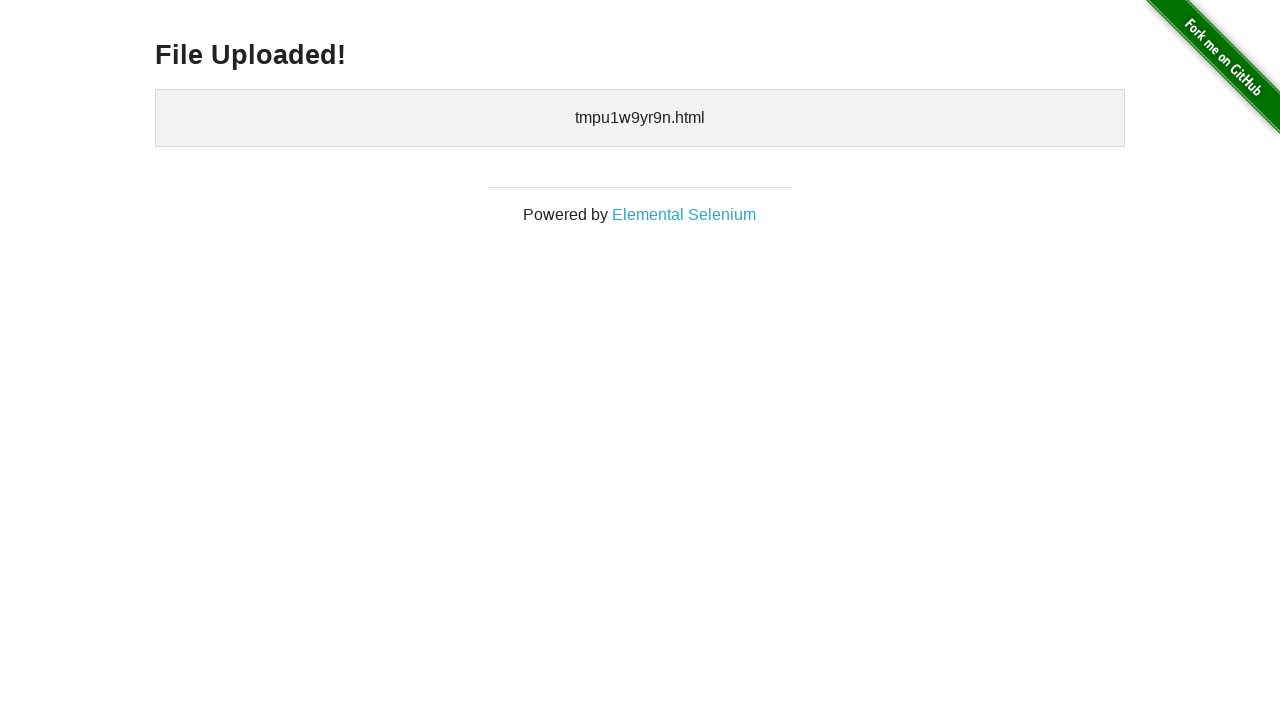

Cleaned up temporary test file
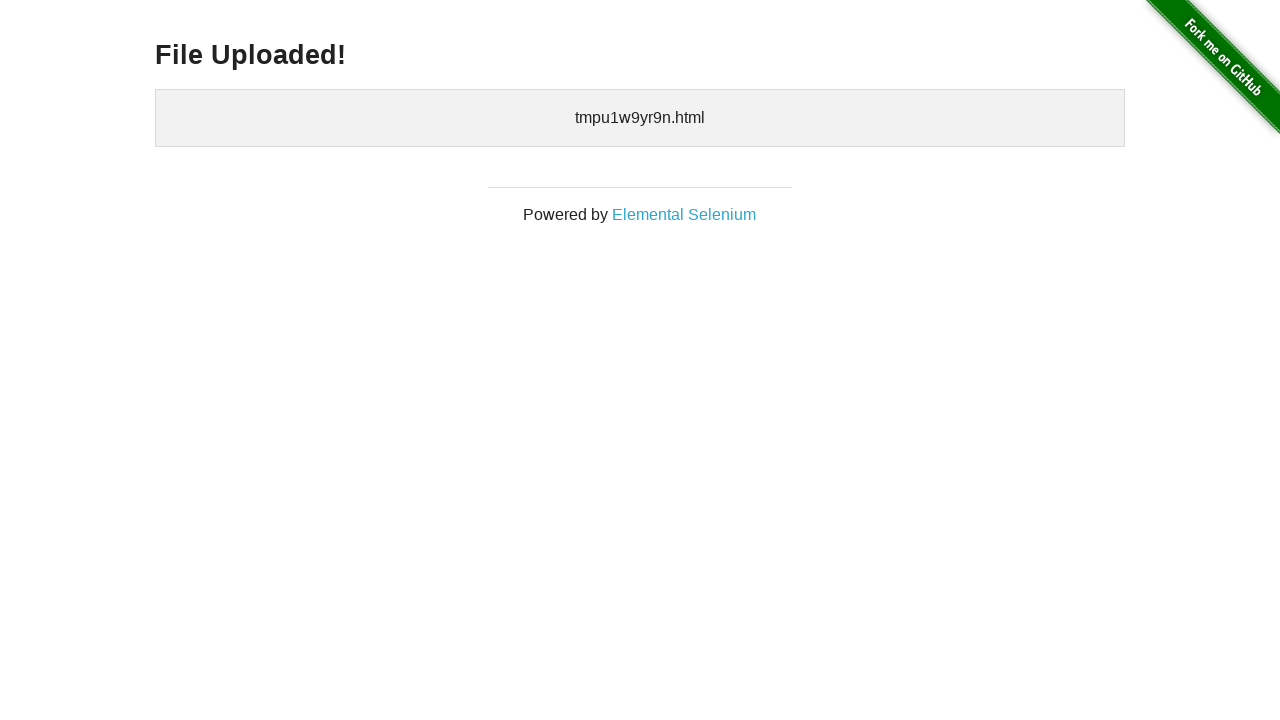

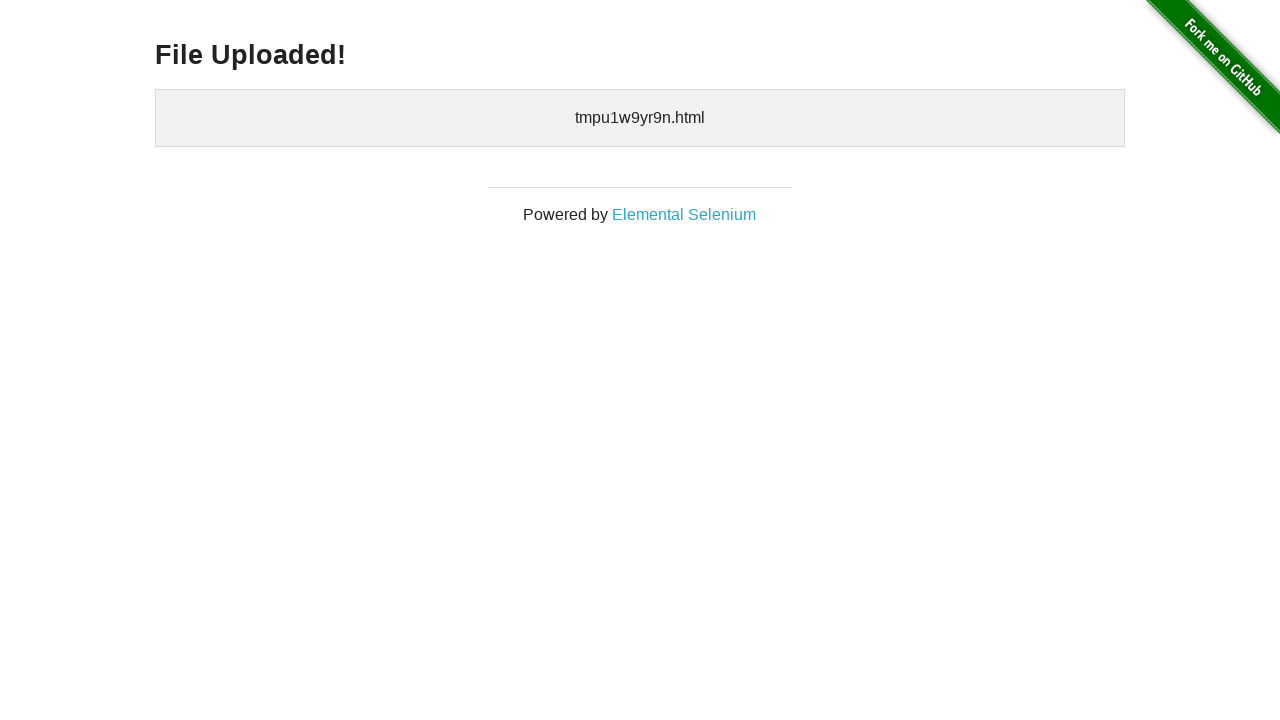